Tests dropdown selection functionality by selecting an option by its index position in a select element

Starting URL: https://www.globalsqa.com/demo-site/select-dropdown-menu/

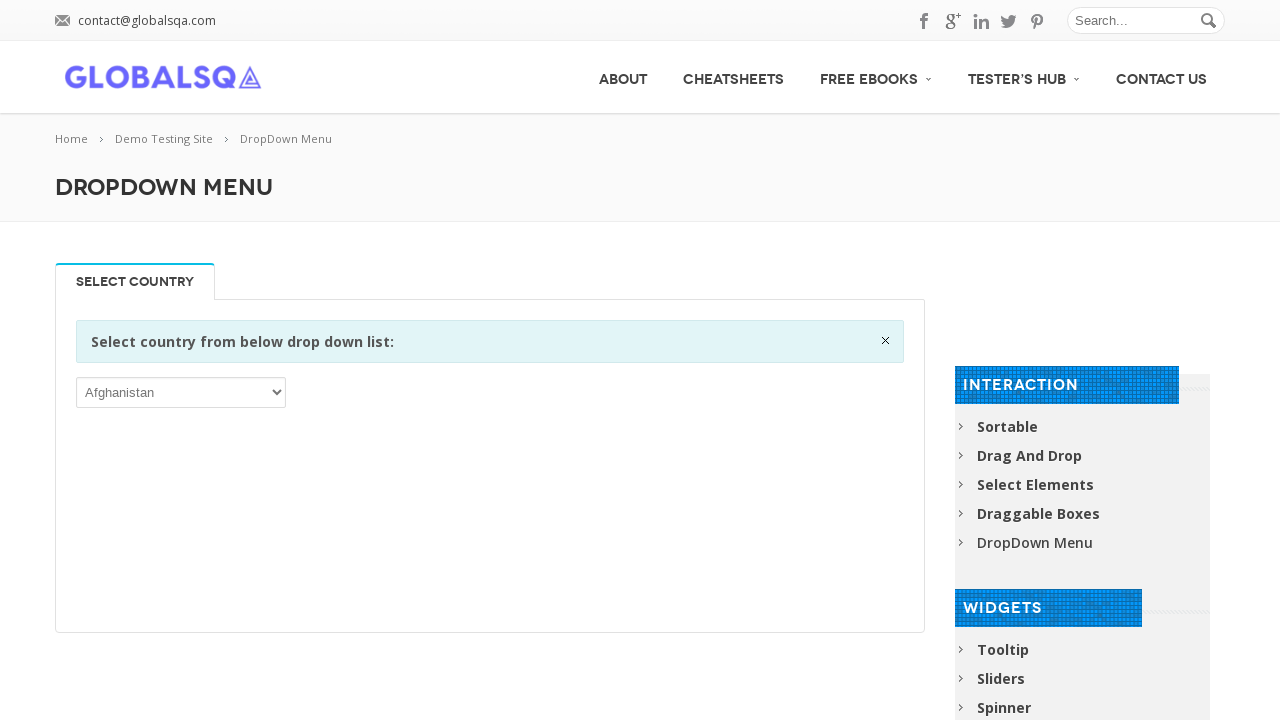

Clicked on the dropdown element at (181, 392) on //div[@class='information closable']/following-sibling::p/select
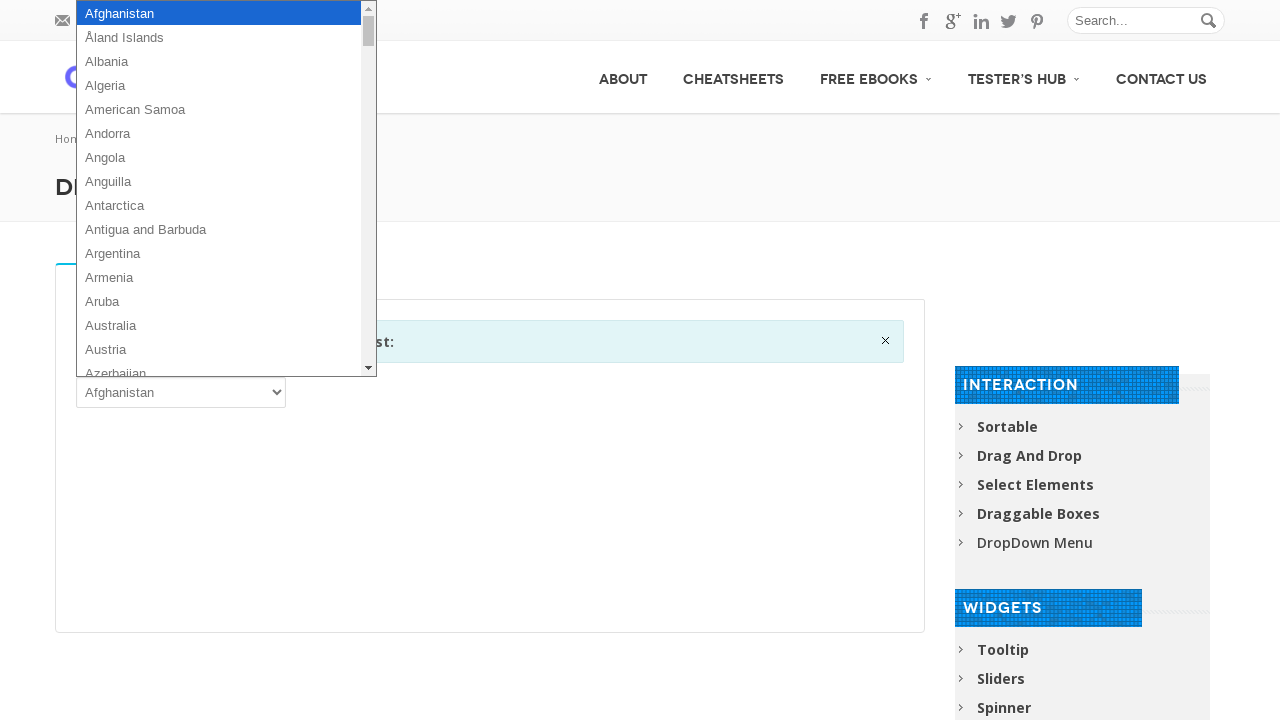

Selected dropdown option at index 7 on //div[@class='information closable']/following-sibling::p/select
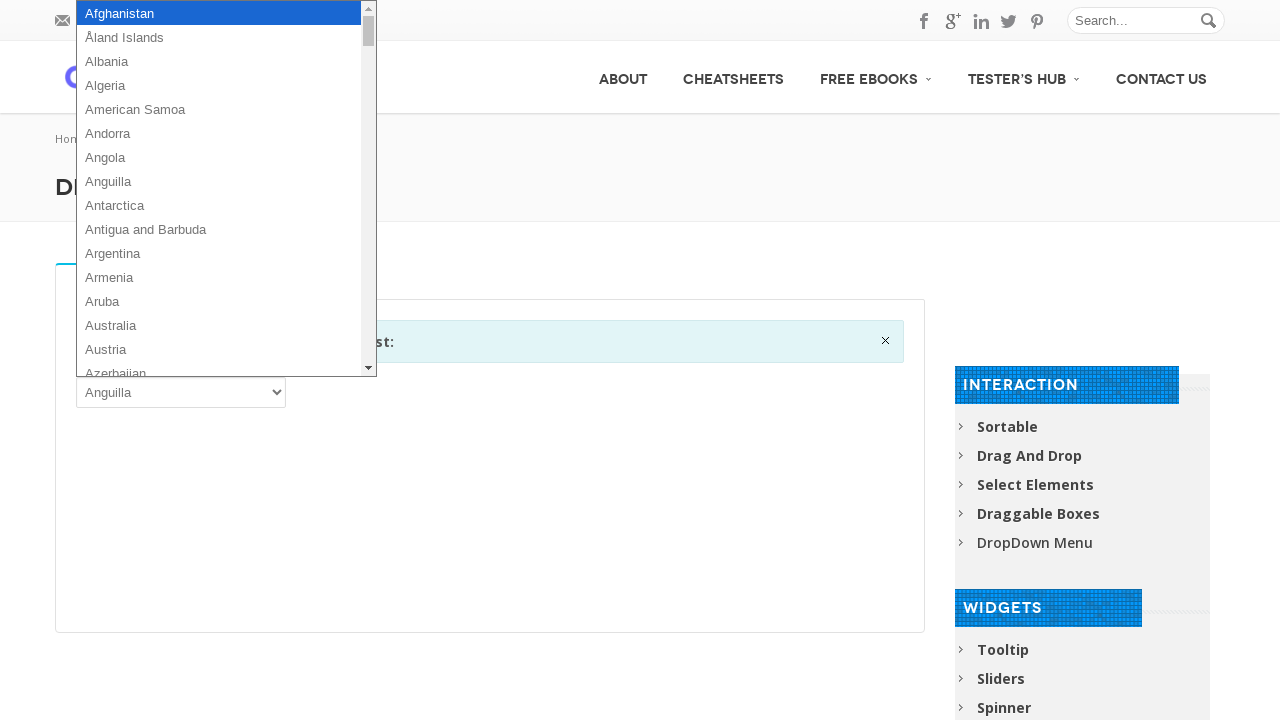

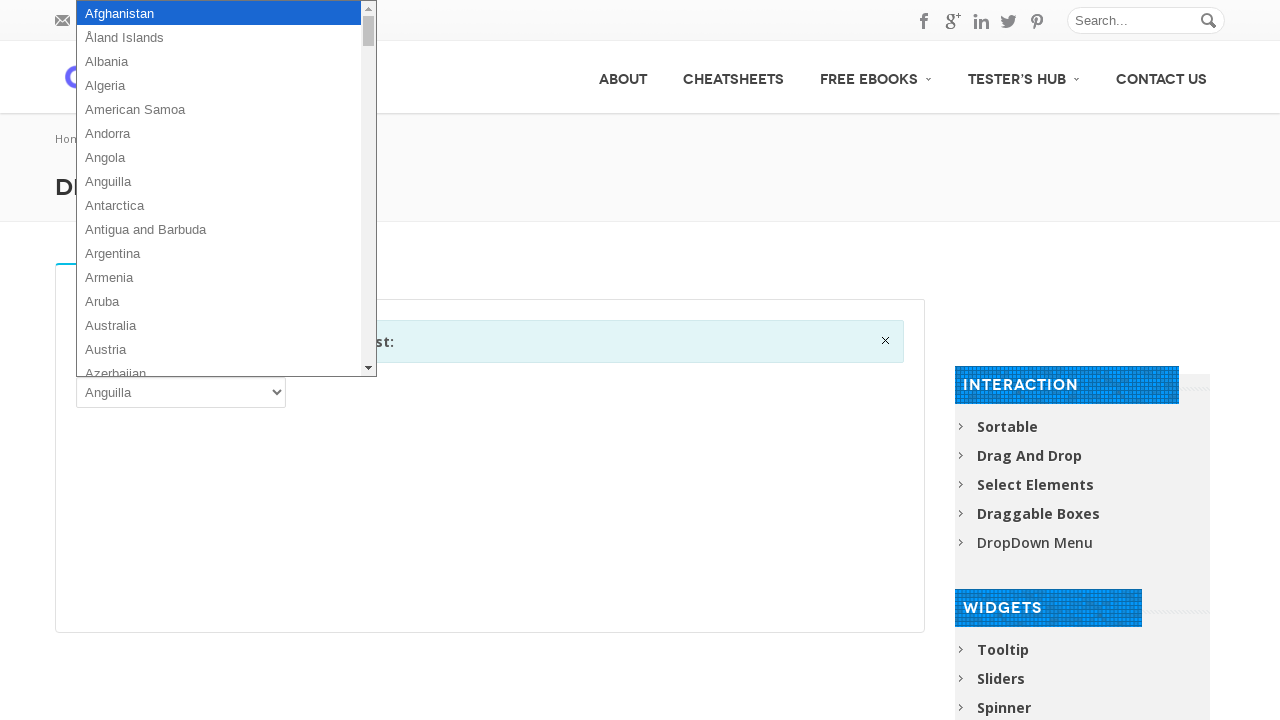